Tests that clicking the site logo navigates to the homepage

Starting URL: https://atid.store/product-category/accessories/

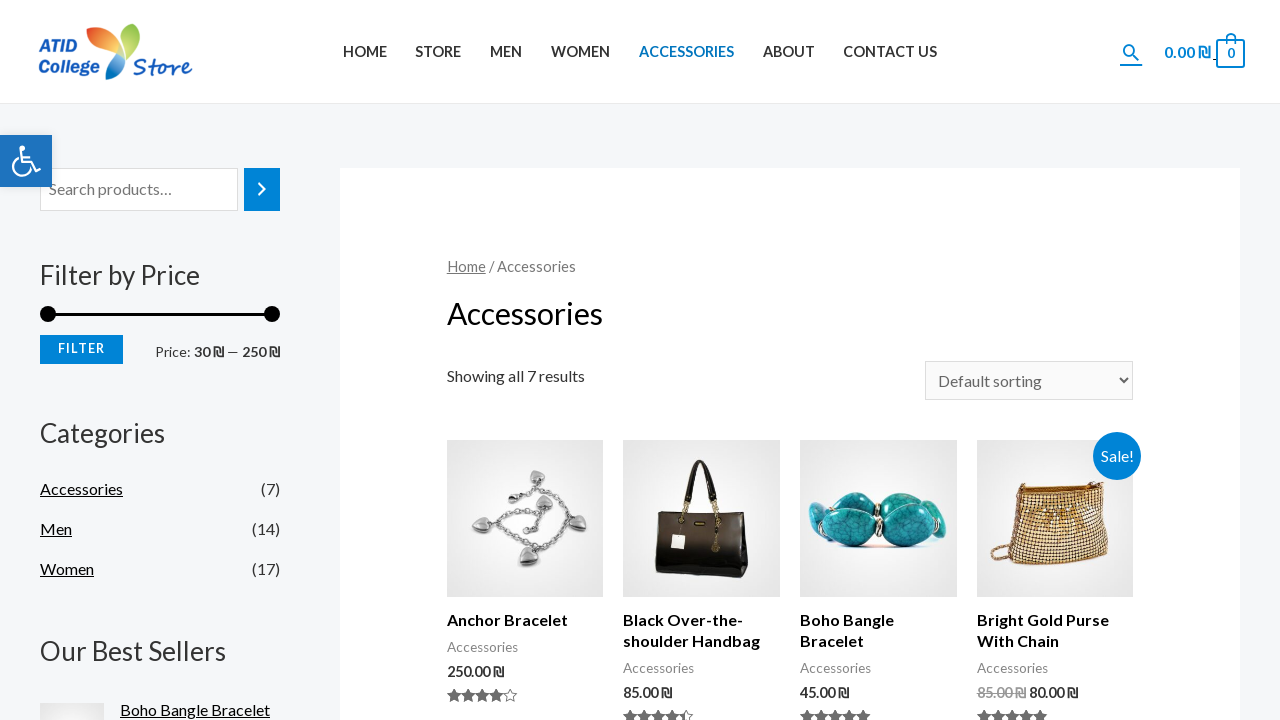

Clicked the site logo at (115, 52) on .custom-logo
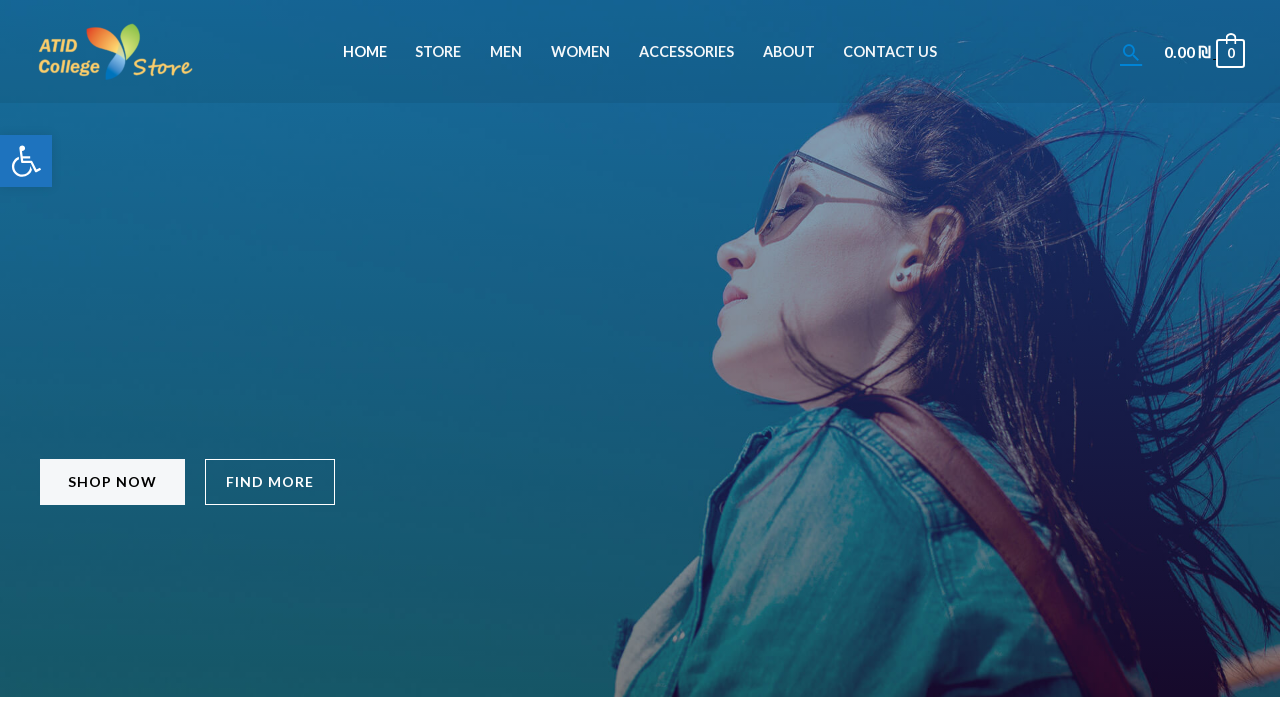

Navigation to homepage completed after logo click
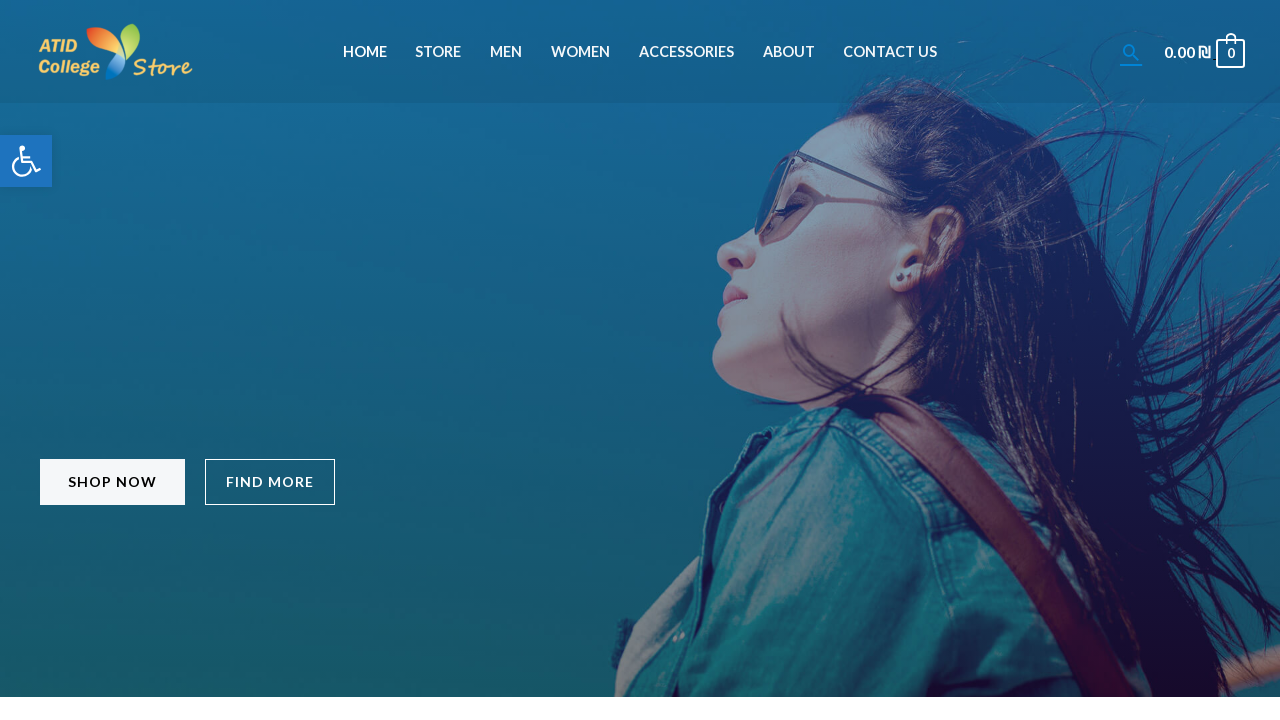

Verified current URL is the homepage (https://atid.store/)
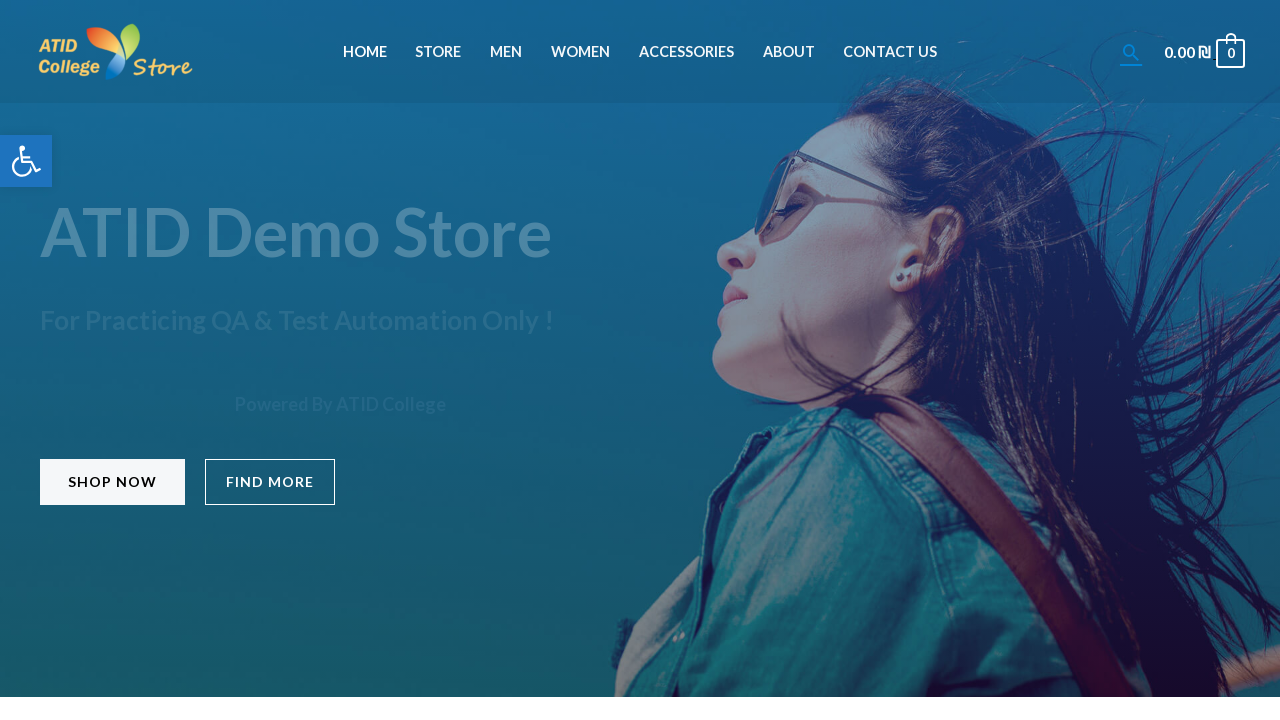

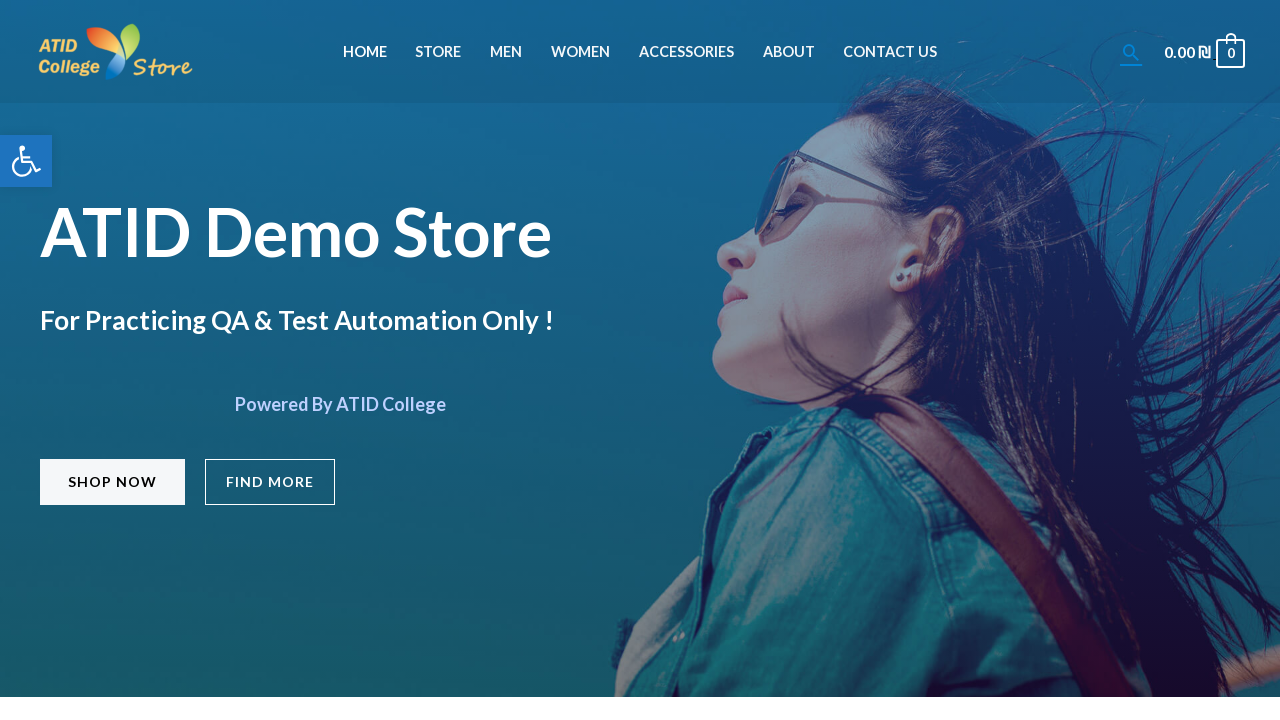